Tests navigation back to homepage using the menu toggle and Home link

Starting URL: https://katalon-demo-cura.herokuapp.com/

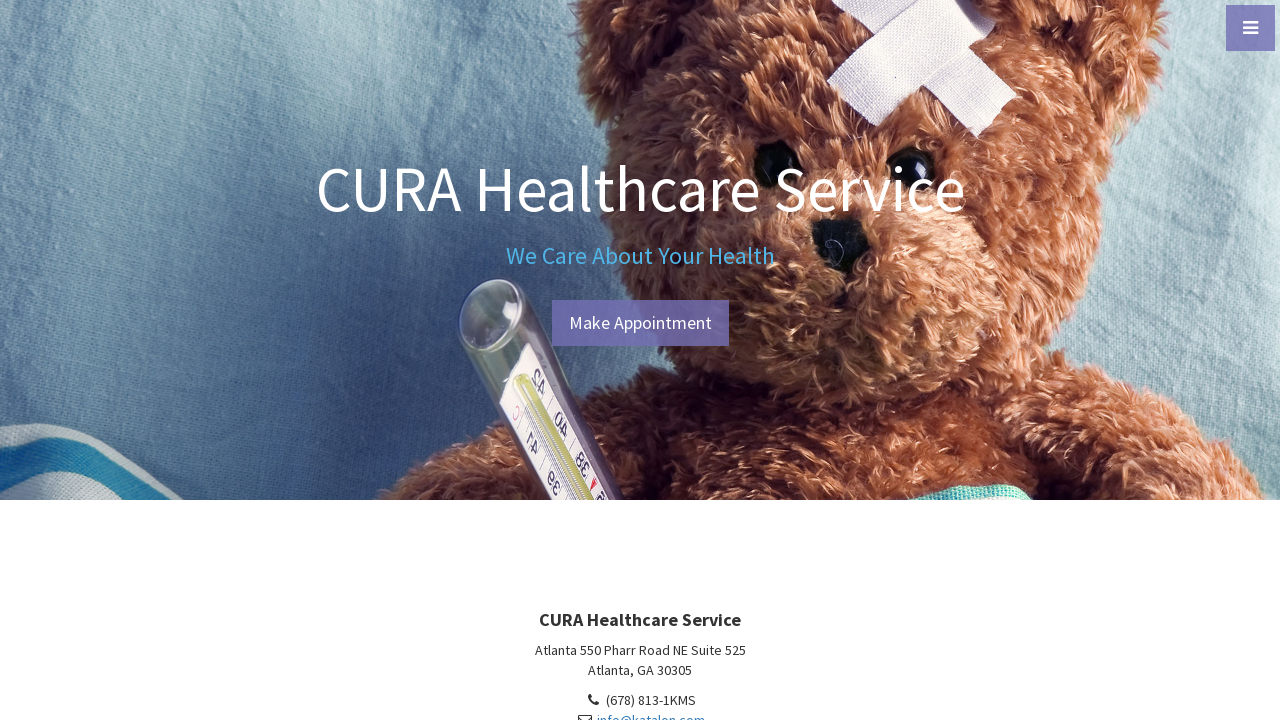

Clicked menu toggle to open navigation at (1250, 28) on #menu-toggle
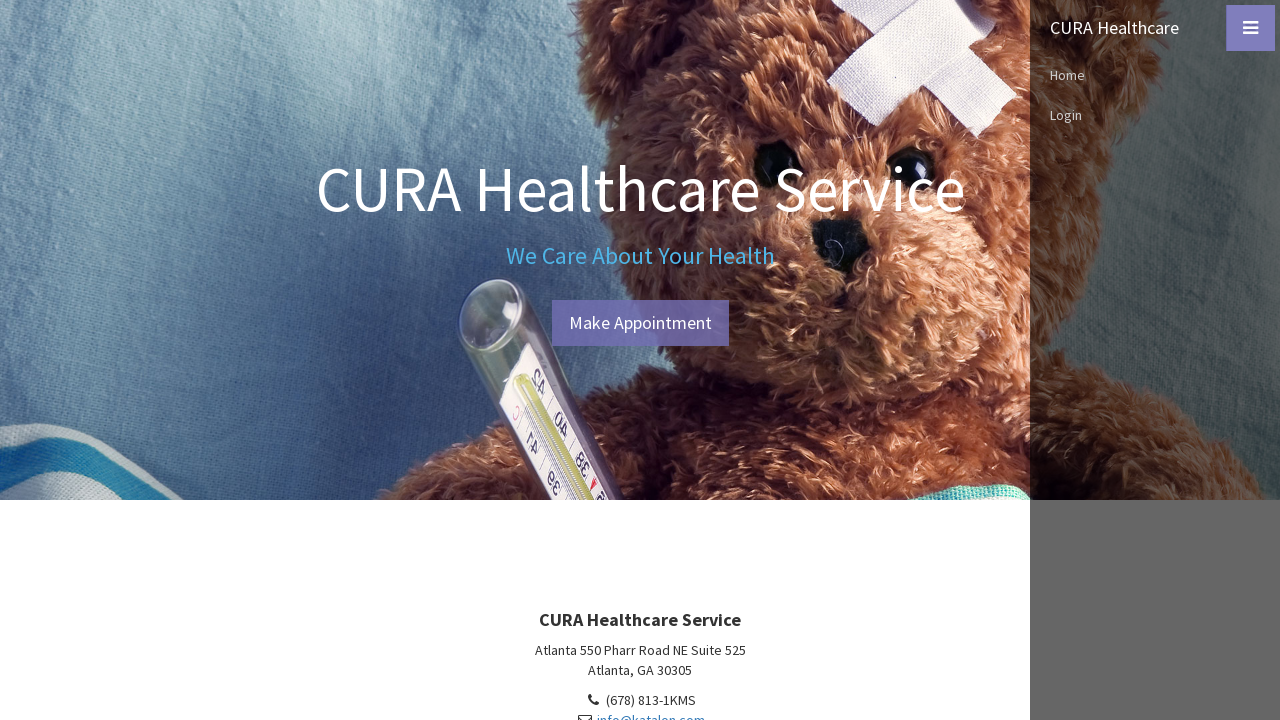

Clicked Home link in navigation menu at (1155, 75) on a:has-text('Home')
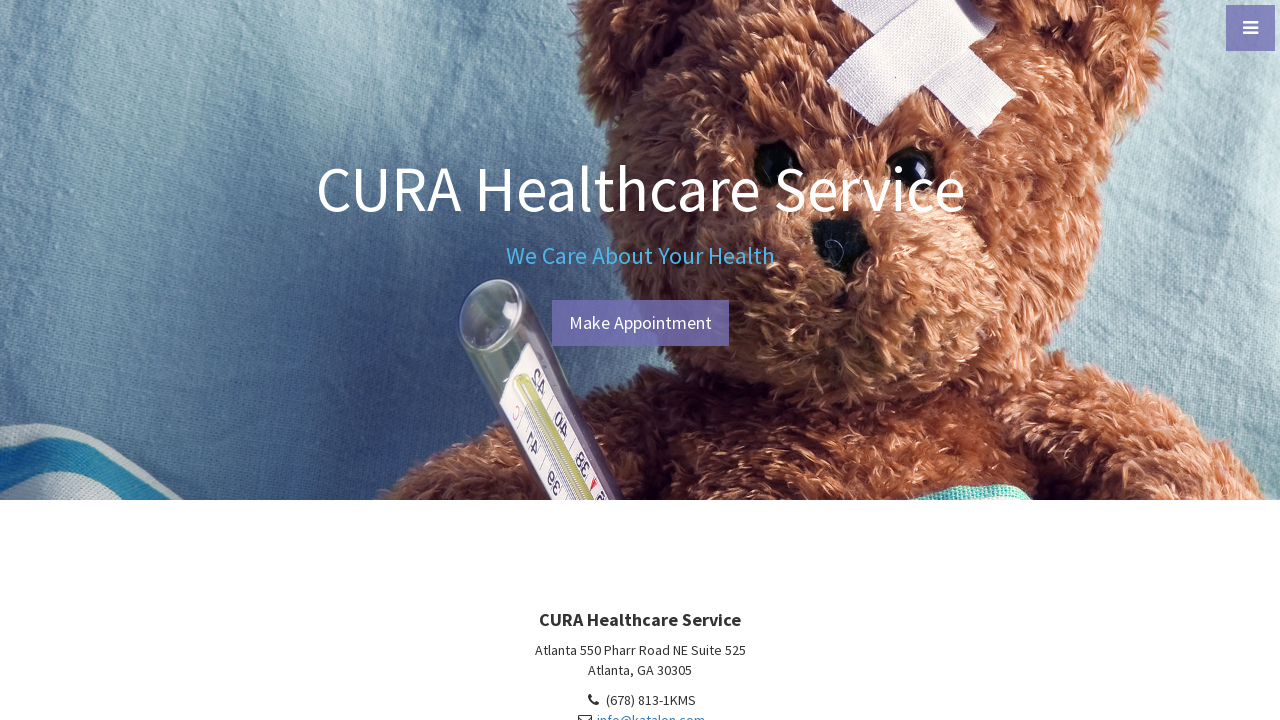

Verified navigation to homepage URL
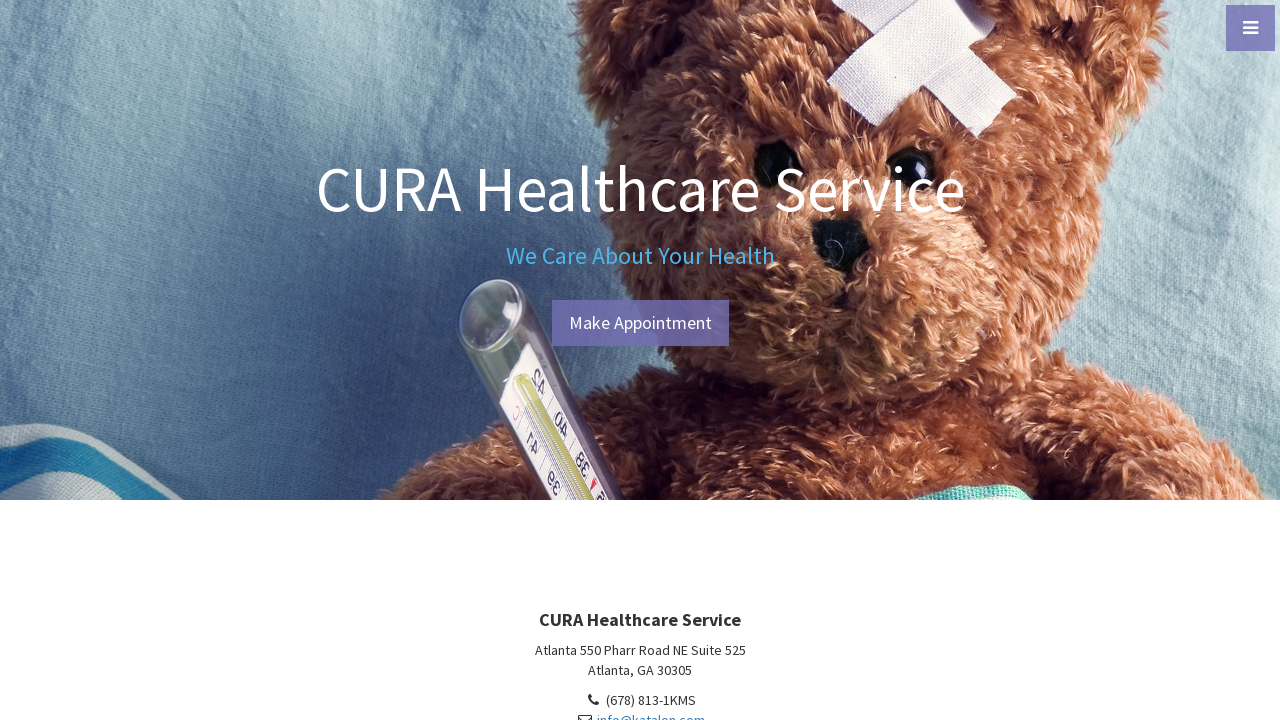

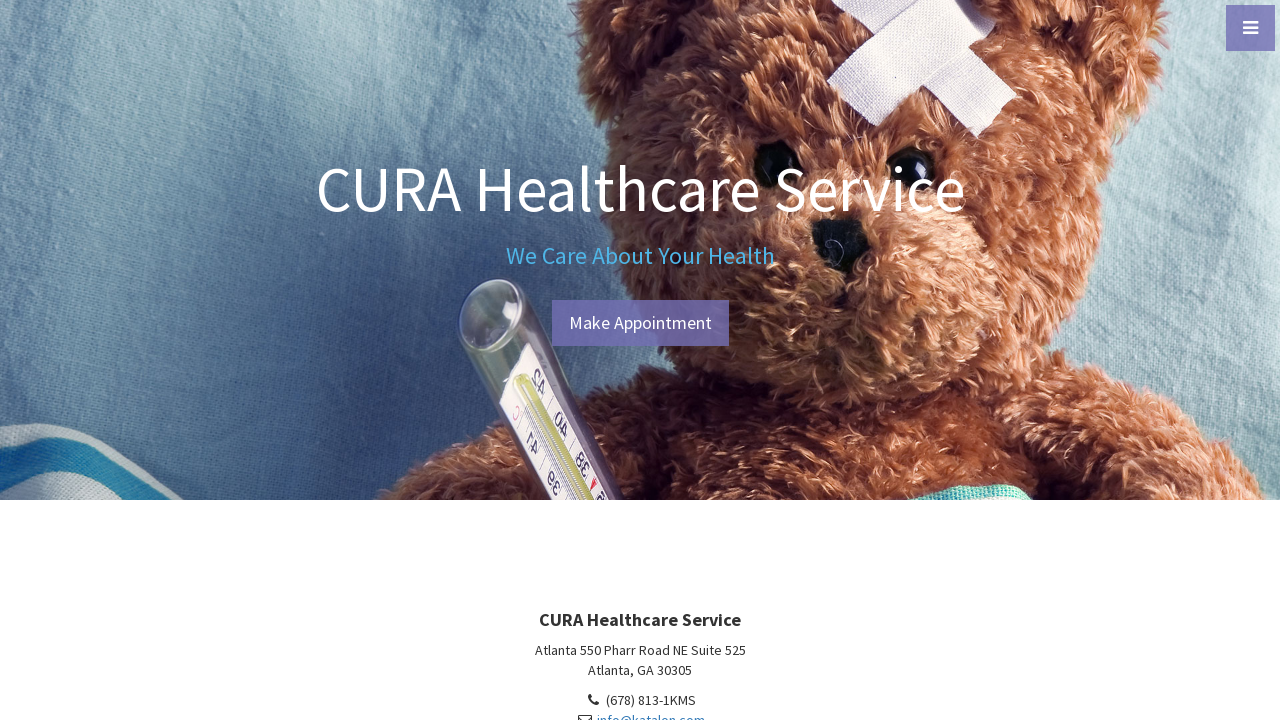